Fills out and submits a contact sales form with personal information, company details, and a message

Starting URL: https://cart.com/contact/sales

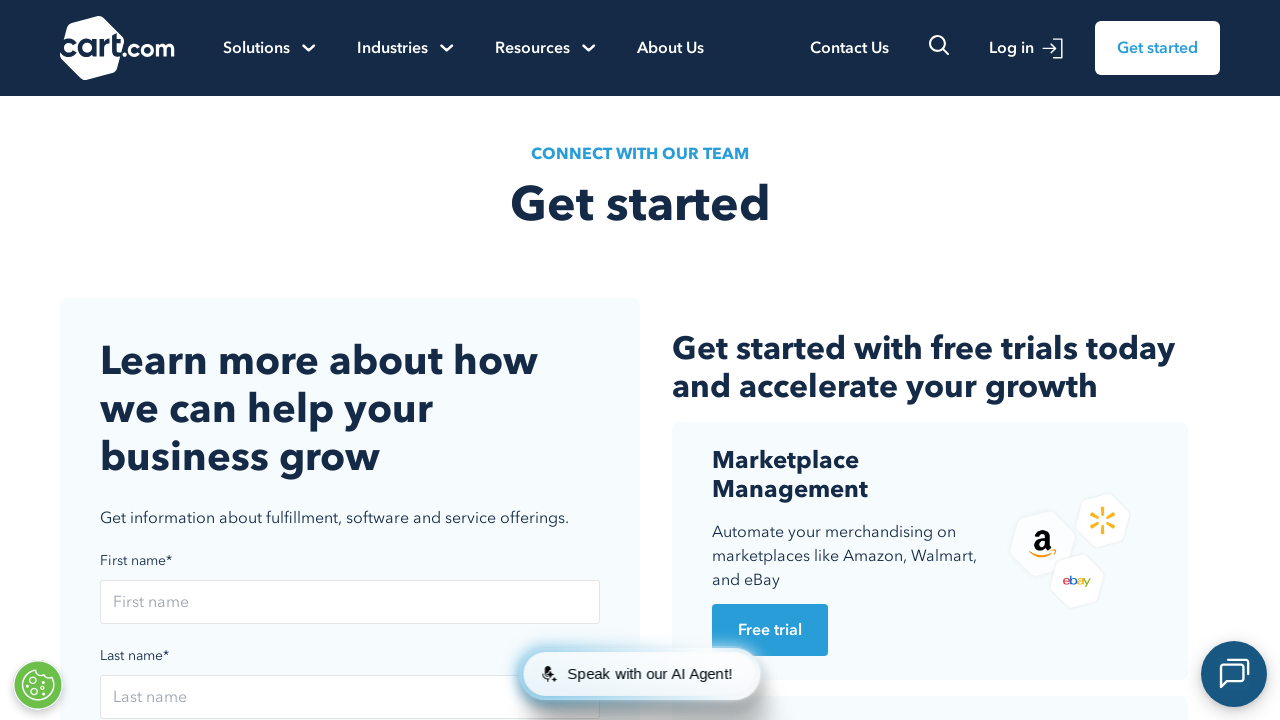

Filled first name field with 'Lakshmi' on input[name='firstname']
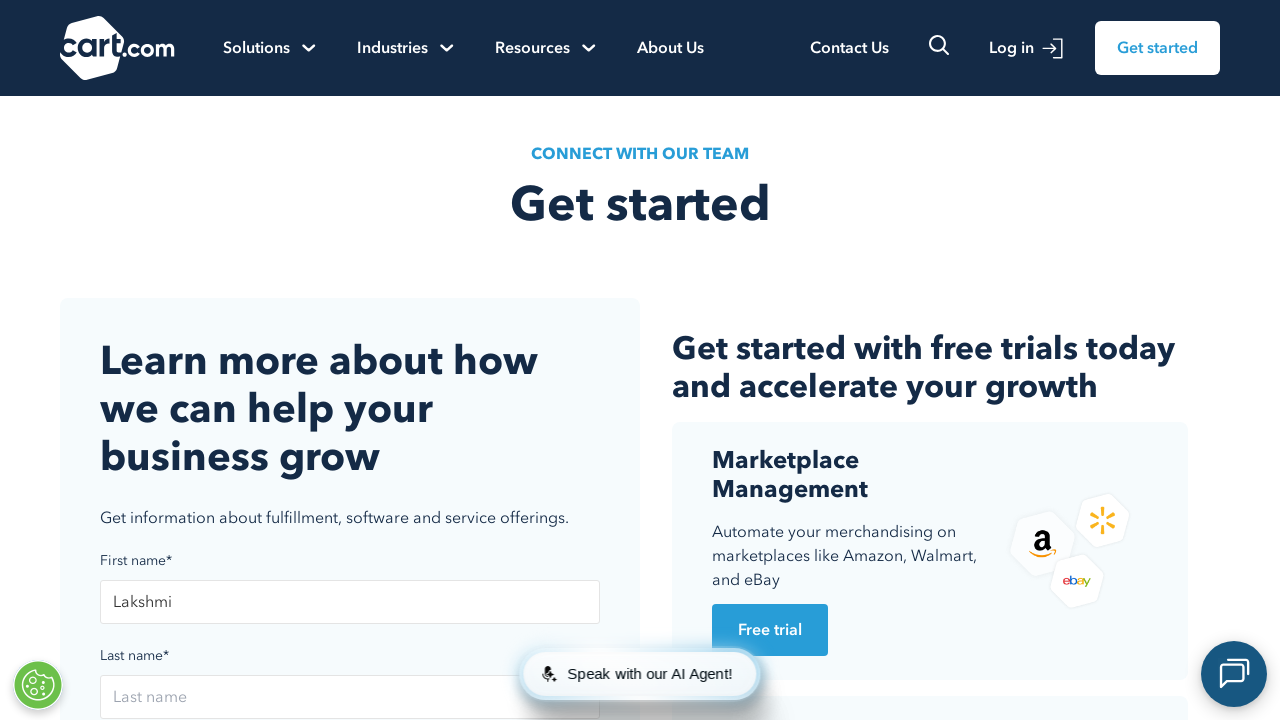

Filled last name field with 'Yasaswini' on input[name='lastname']
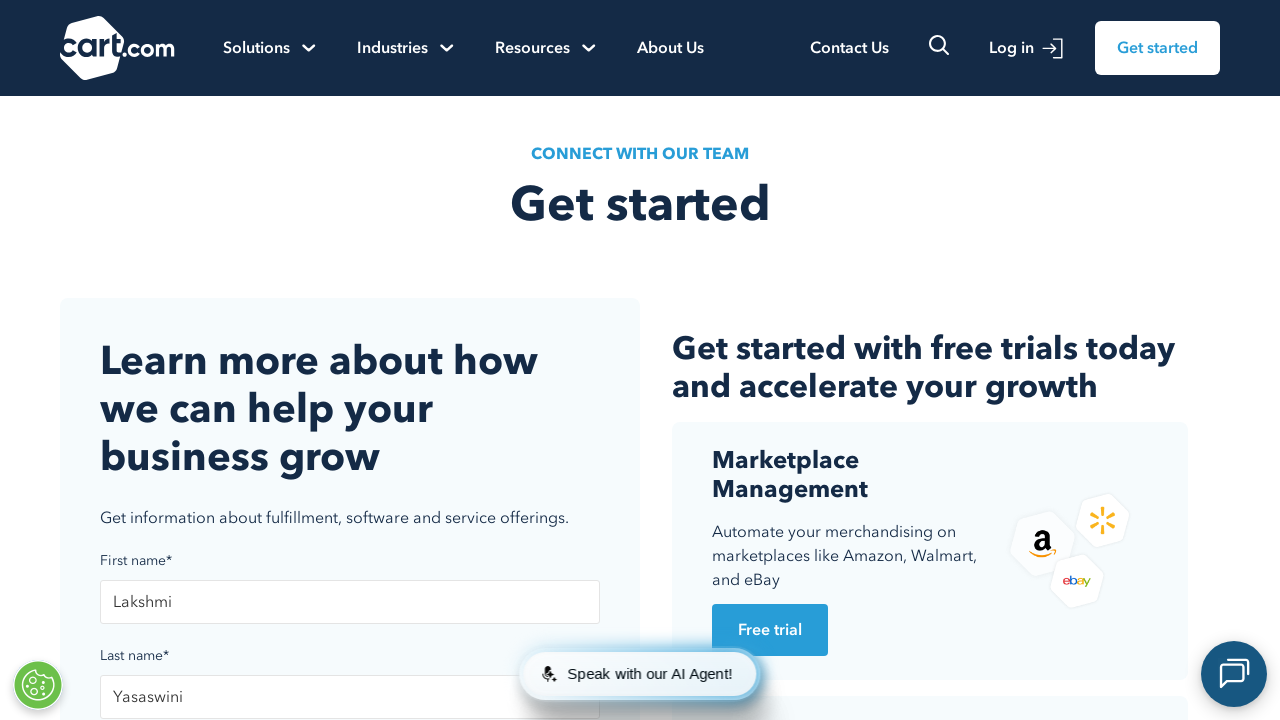

Filled phone number field with '9345670843' on input[name='phone']
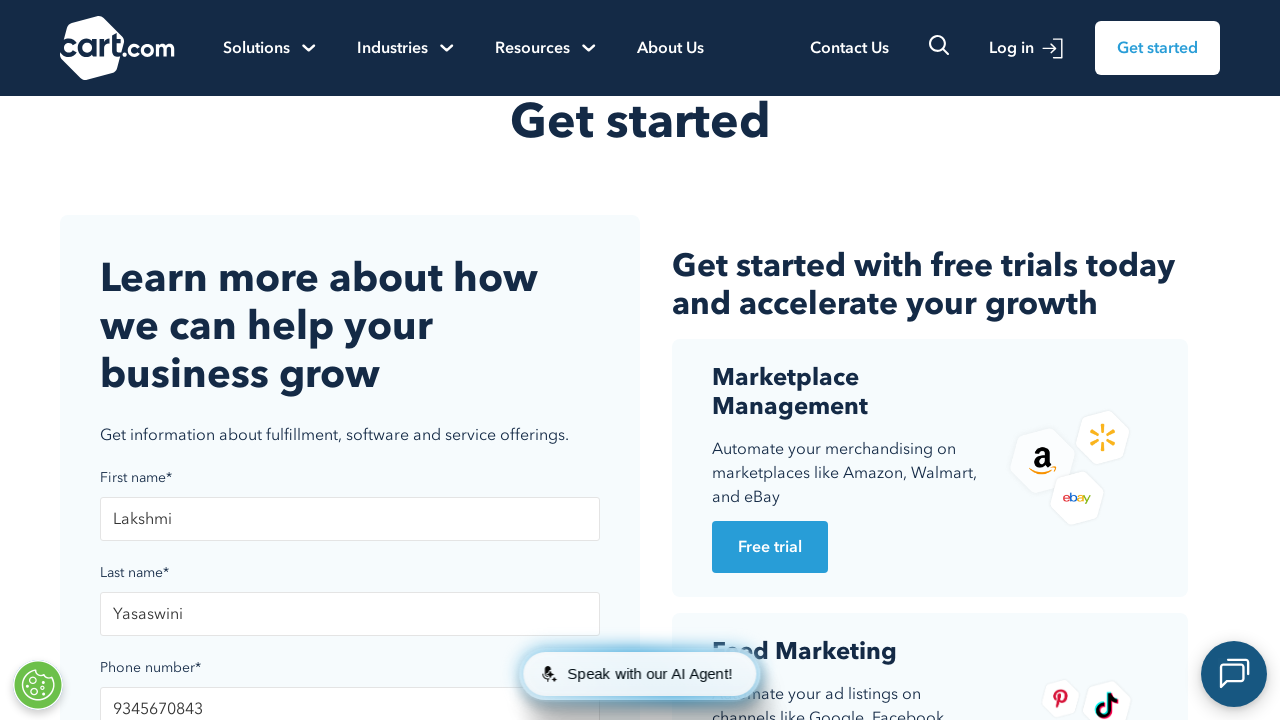

Filled email field with 'yashuraja1708@gmail.com' on input[name='email']
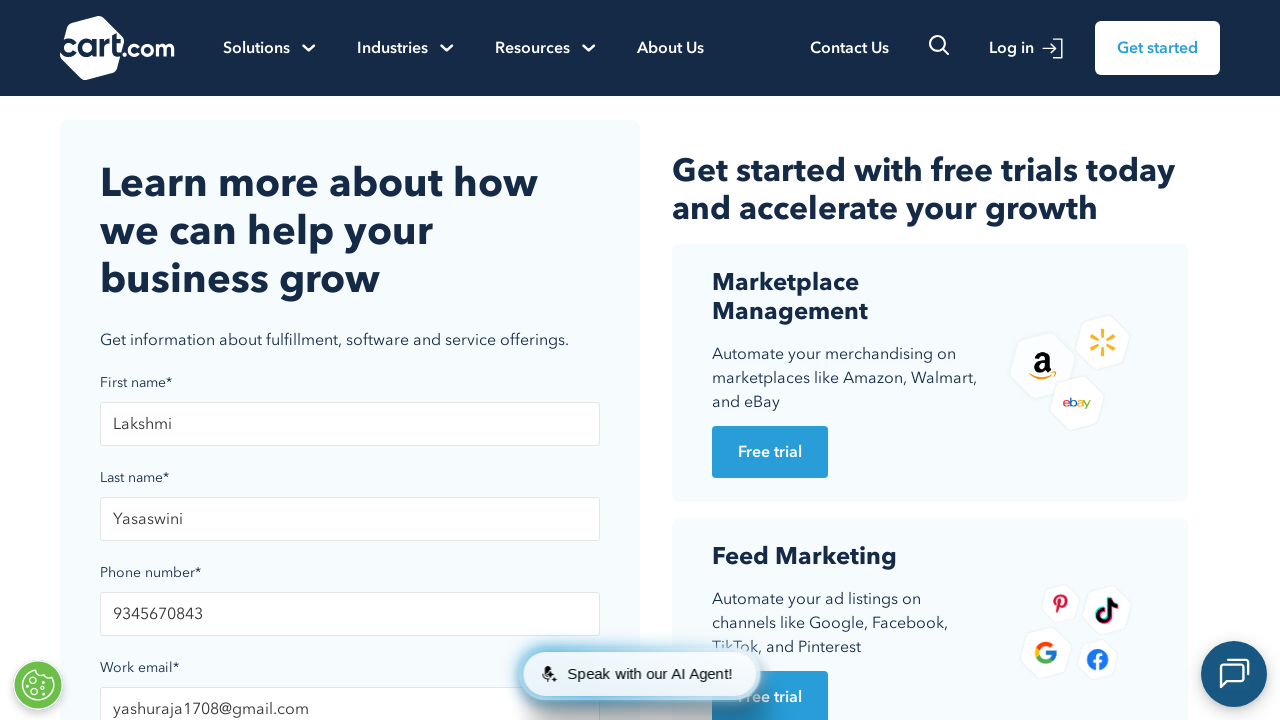

Filled company name field with 'Infosys' on input[name='company']
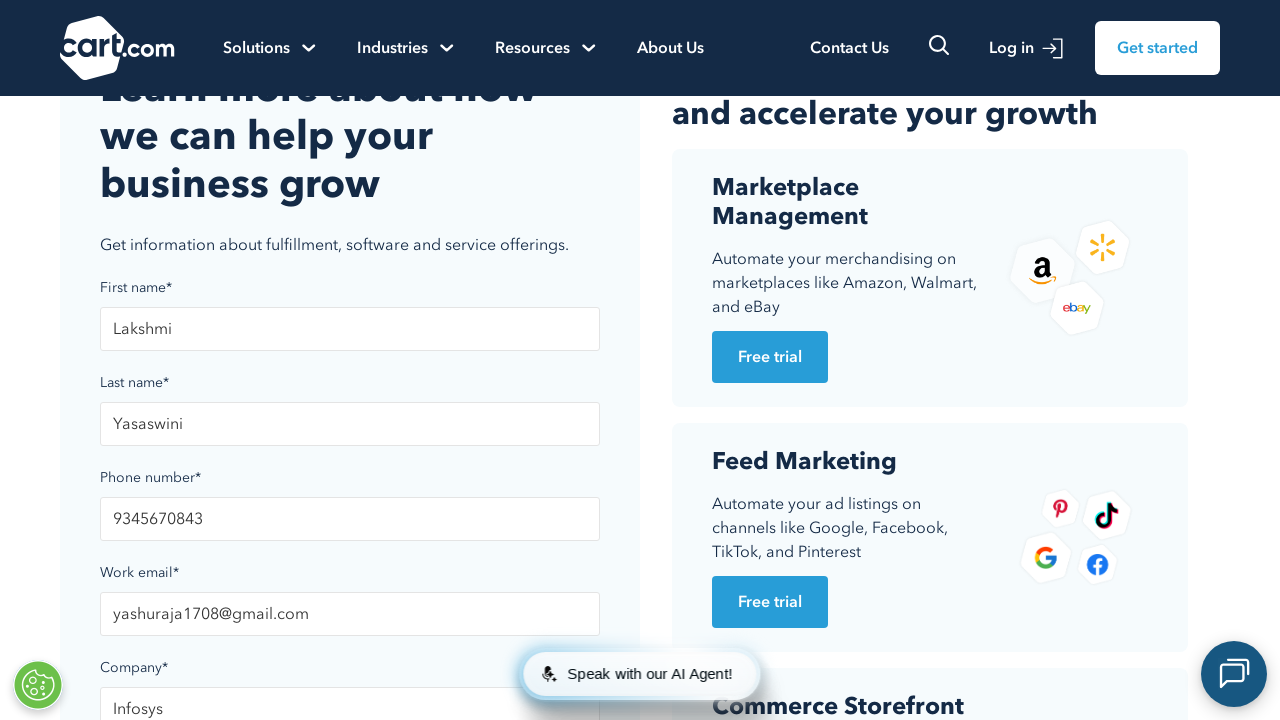

Selected 'India' from country dropdown on select[name='country']
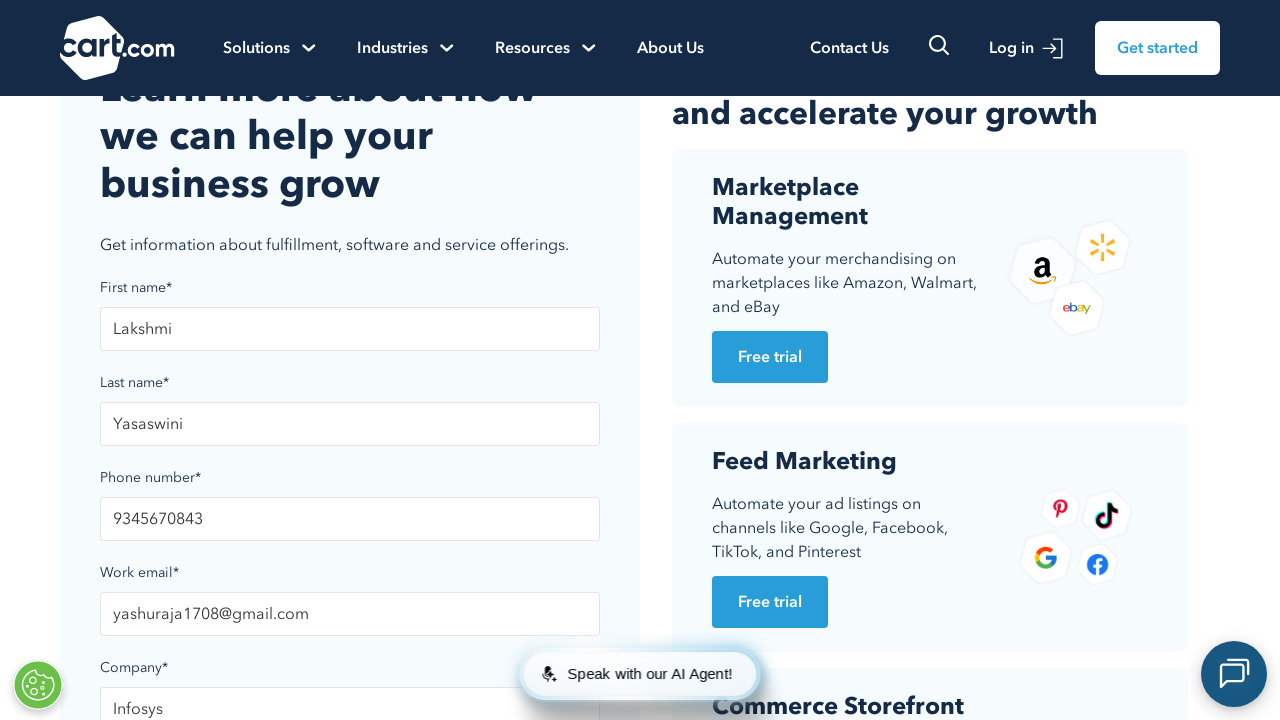

Filled message field with 'It is a good platform' on textarea[name='contant_message']
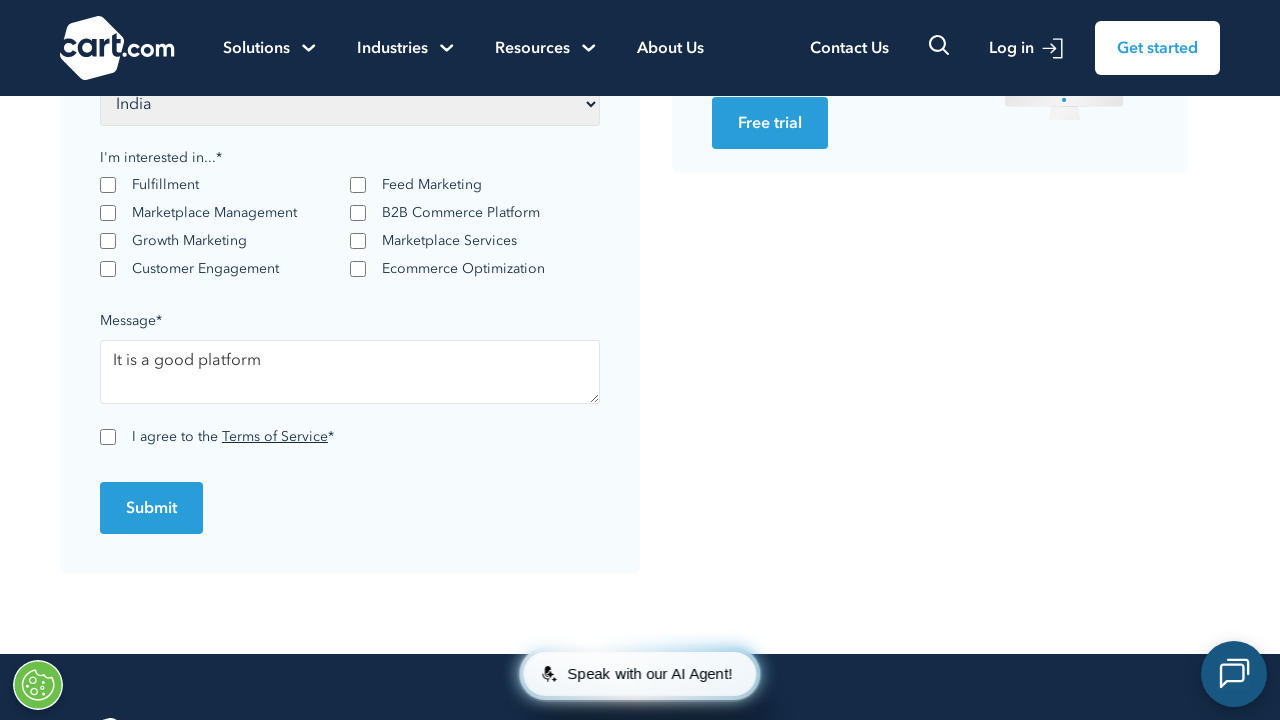

Clicked Submit button to submit the contact sales form at (152, 508) on input[value='Submit']
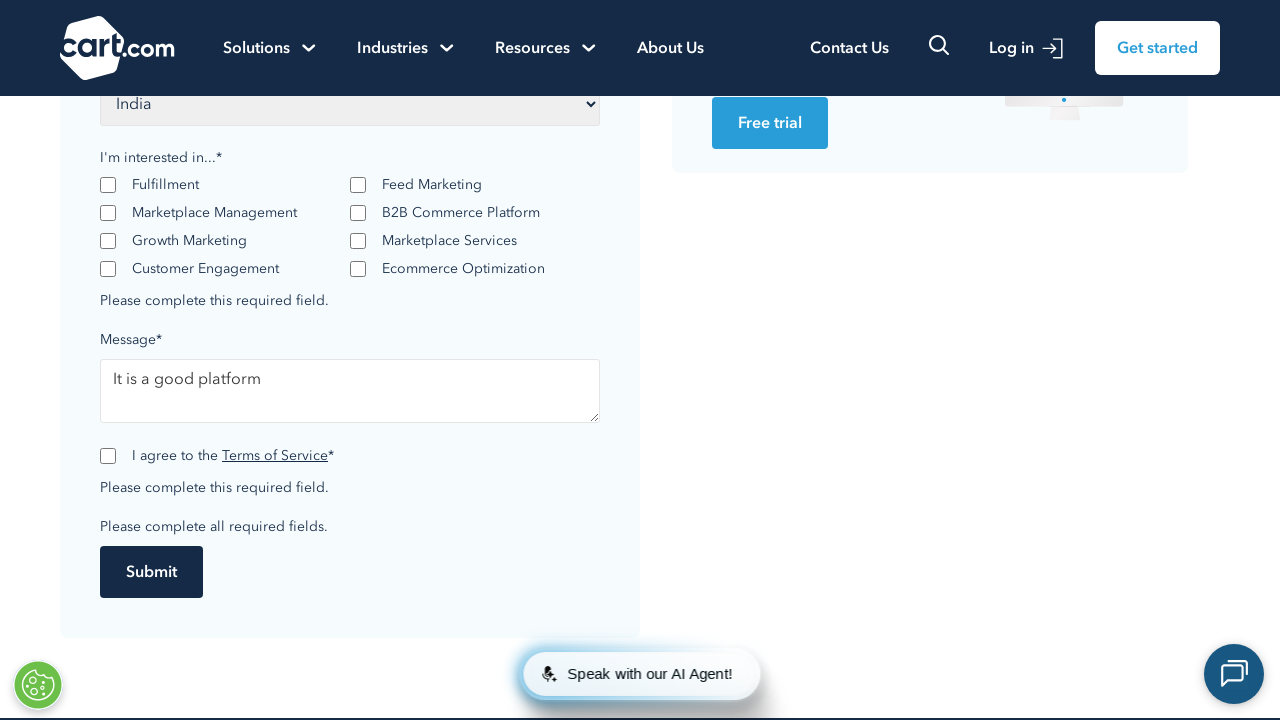

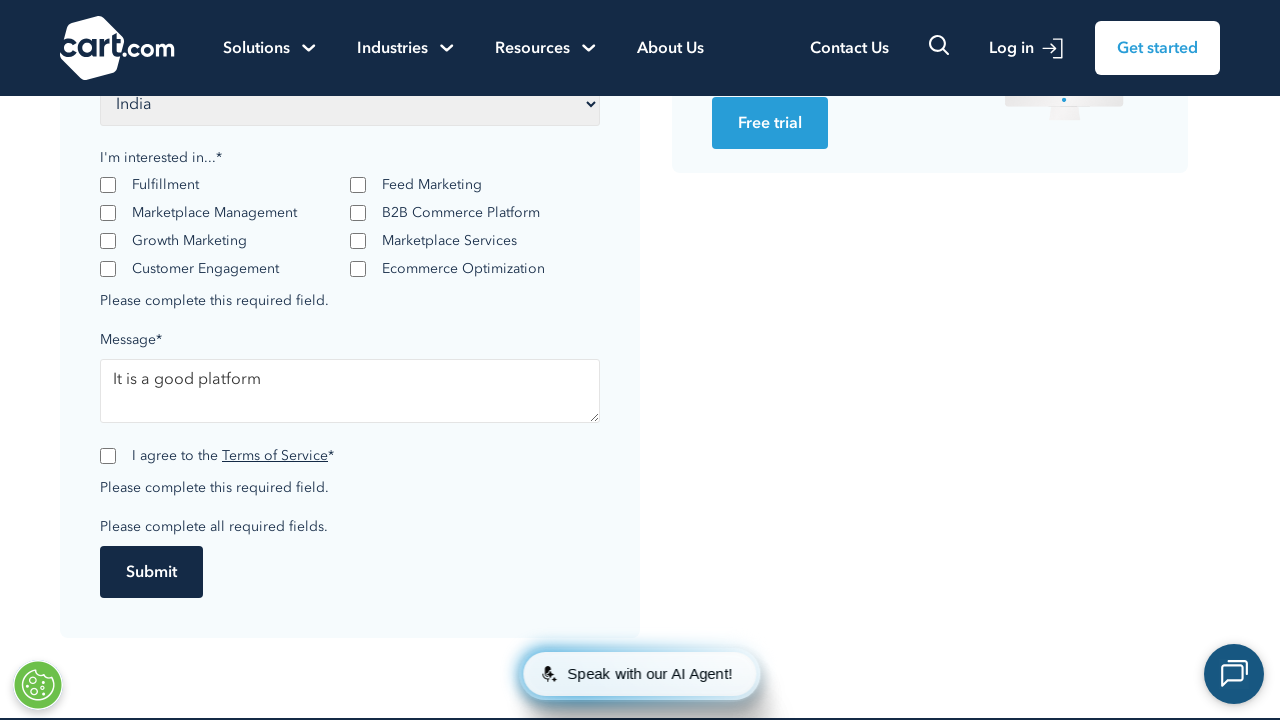